Tests drag and drop functionality on the jQuery UI demo page by switching to an iframe, dragging an element to a drop target, then clicking a sidebar navigation link.

Starting URL: https://jqueryui.com/droppable/

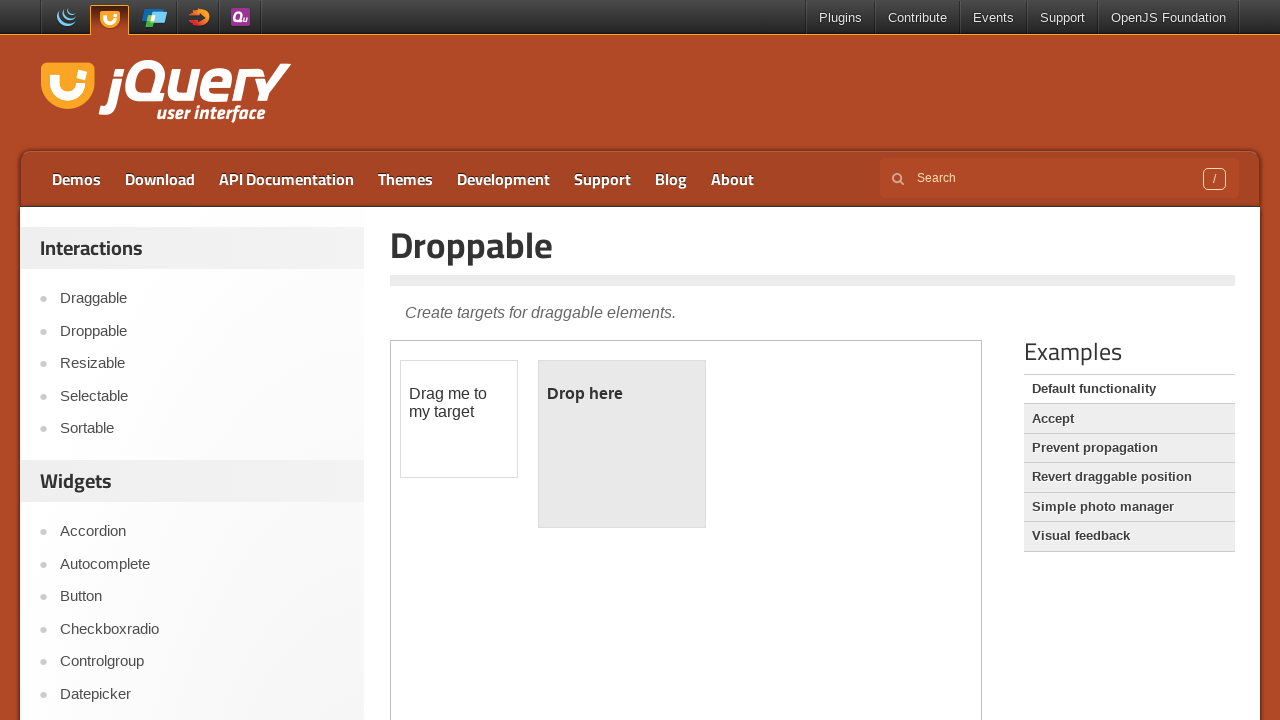

Located the demo iframe containing drag and drop elements
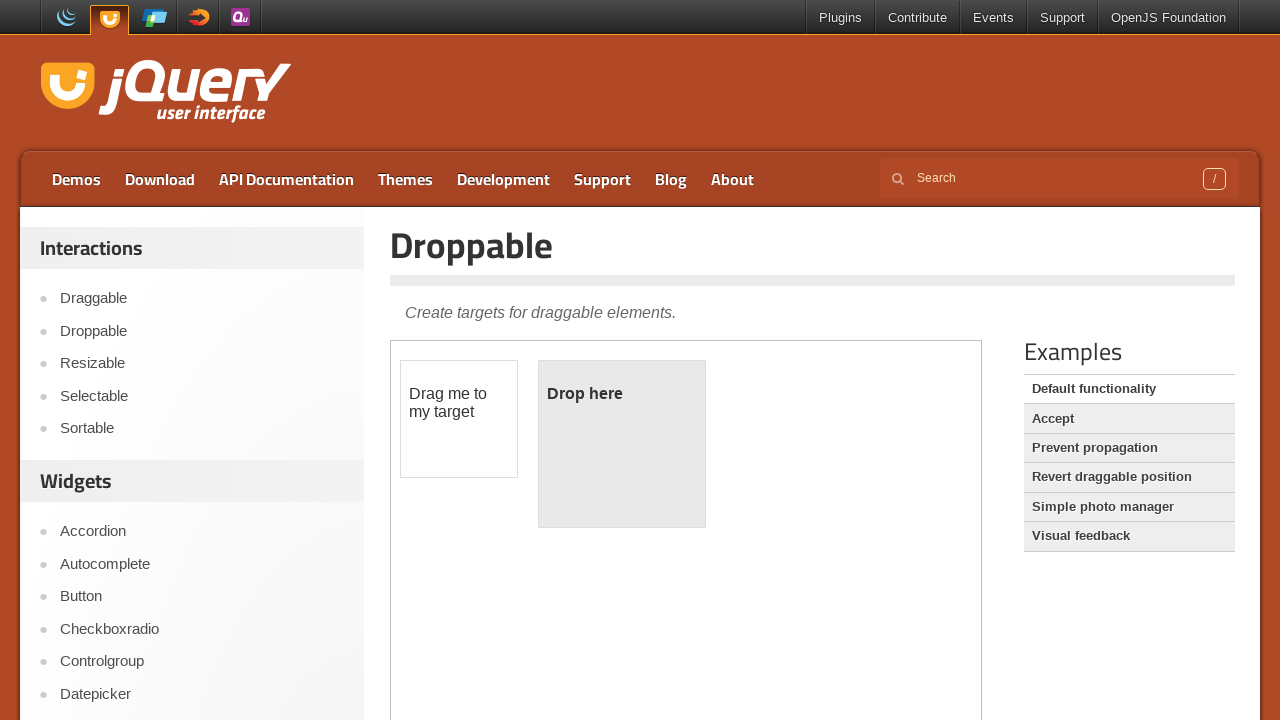

Located the draggable element within the iframe
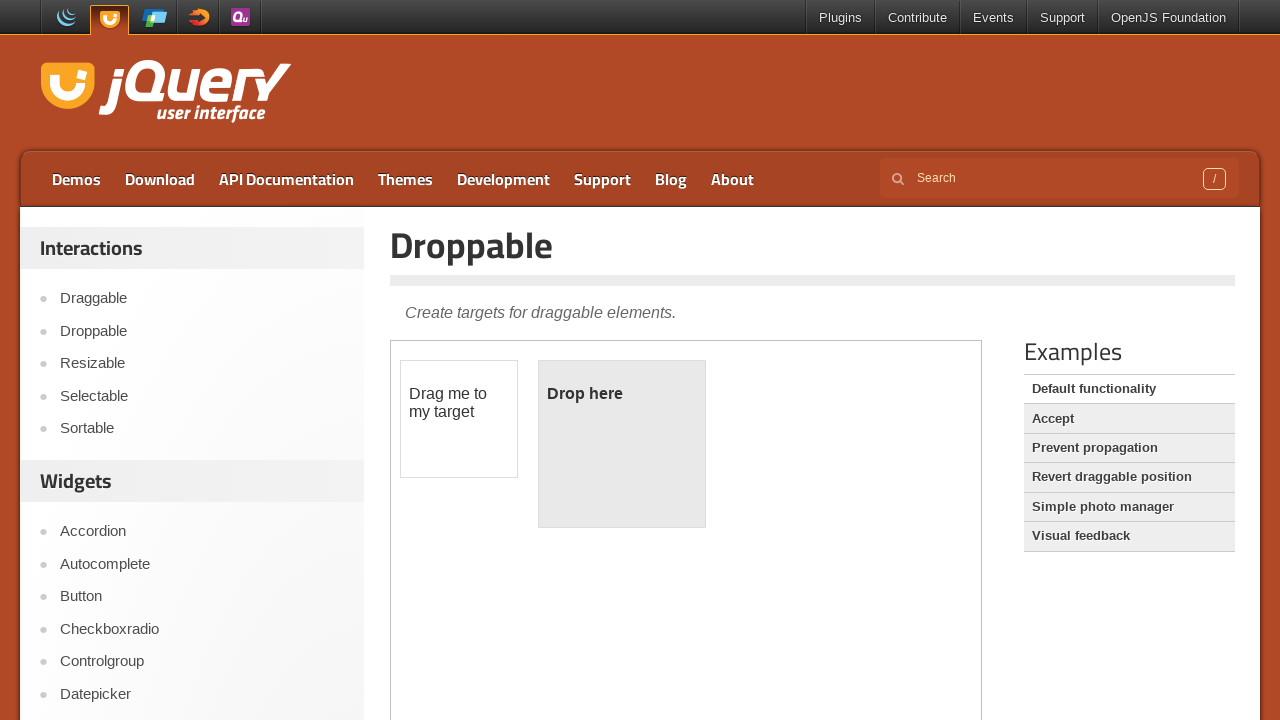

Located the droppable target element within the iframe
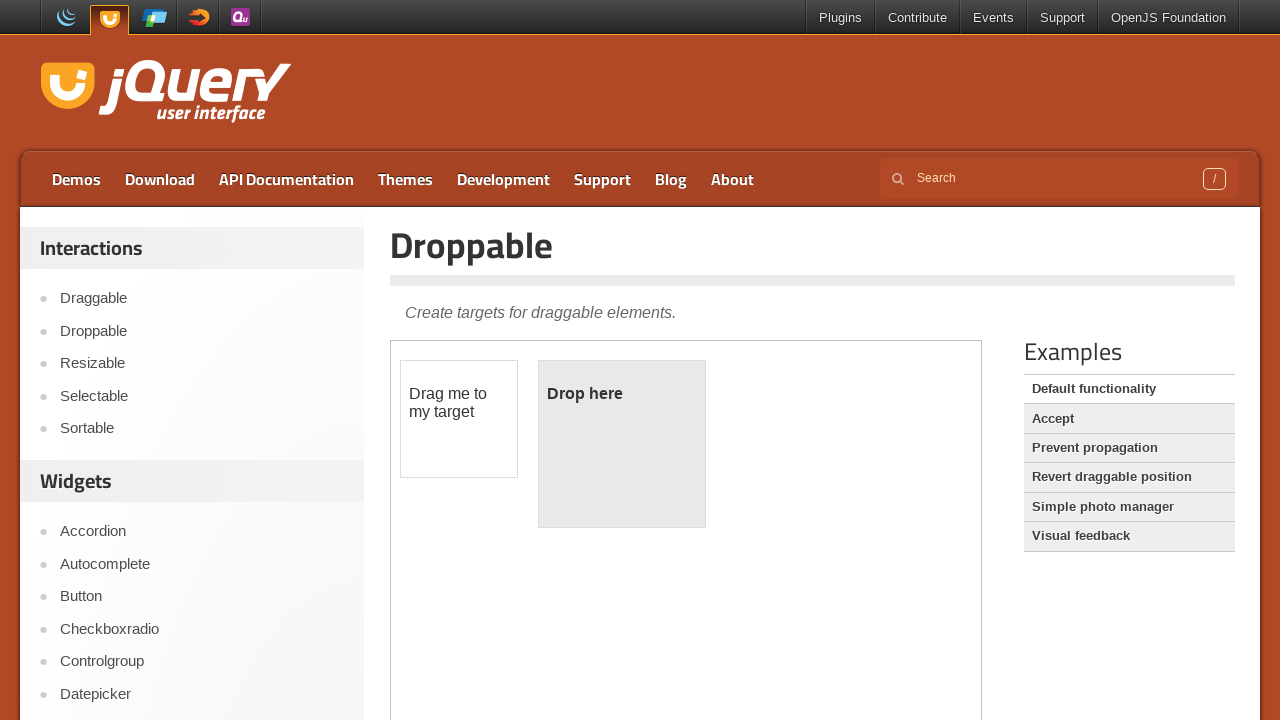

Dragged the draggable element onto the droppable target at (622, 444)
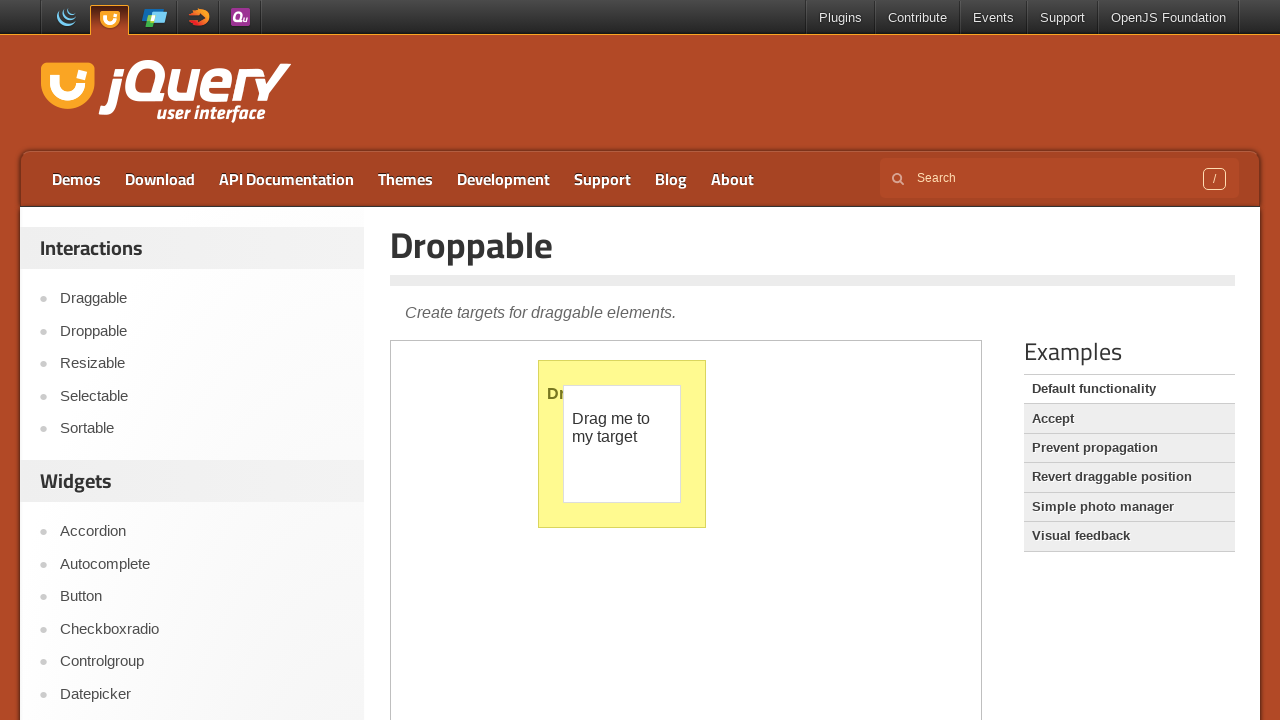

Clicked on the Resizable sidebar navigation link at (202, 597) on xpath=//*[@id='sidebar']/aside[2]/ul/li[3]/a
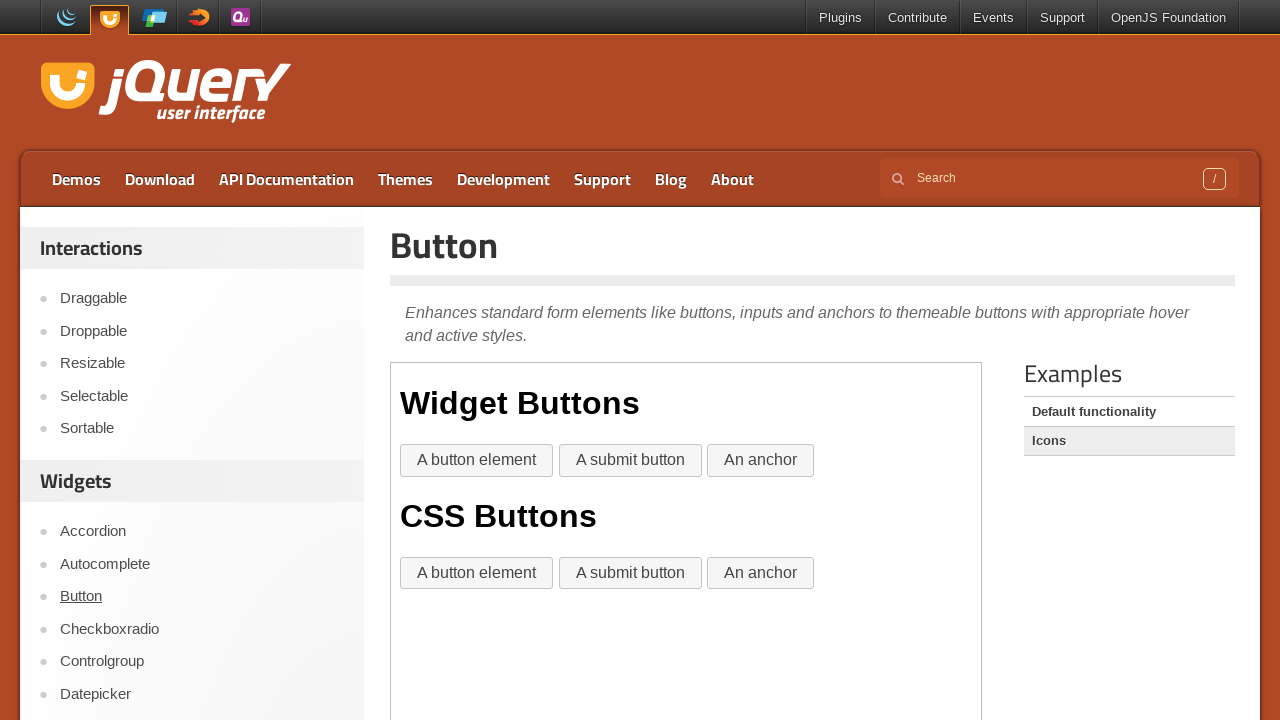

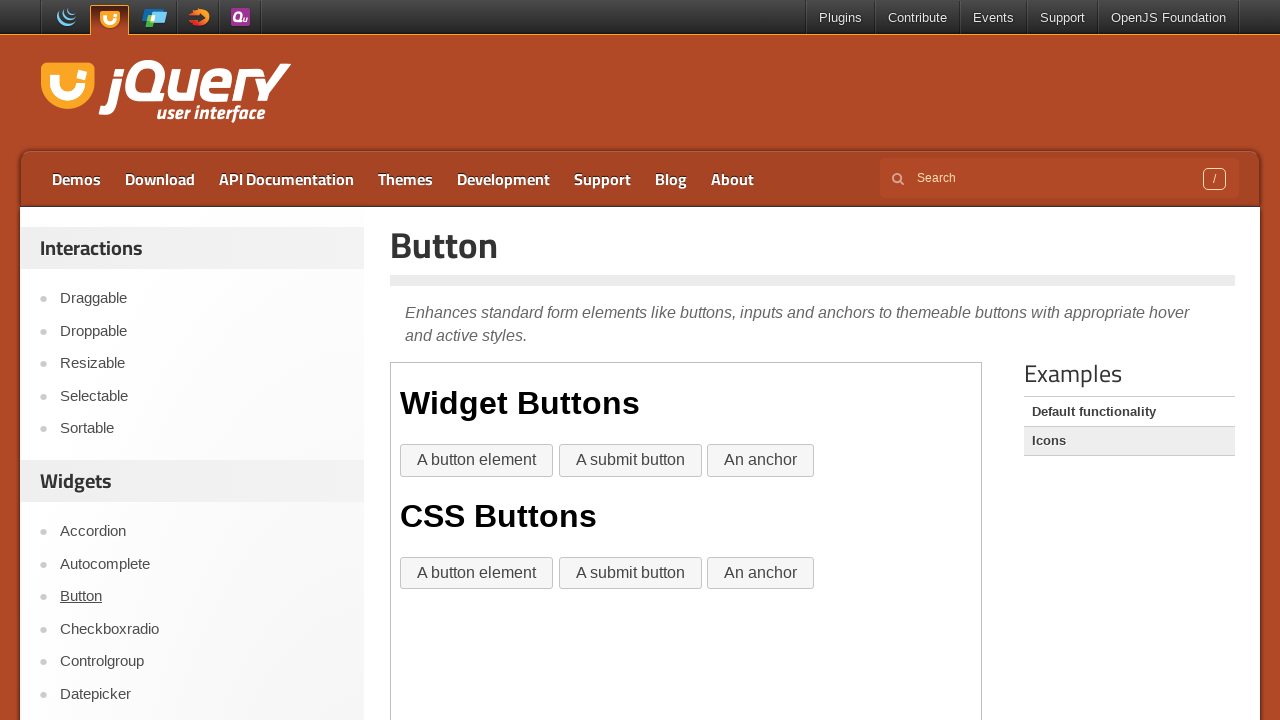